Tests the search functionality on aec.com.br by opening the search bar, entering a search query, and submitting to view results.

Starting URL: https://www.aec.com.br/

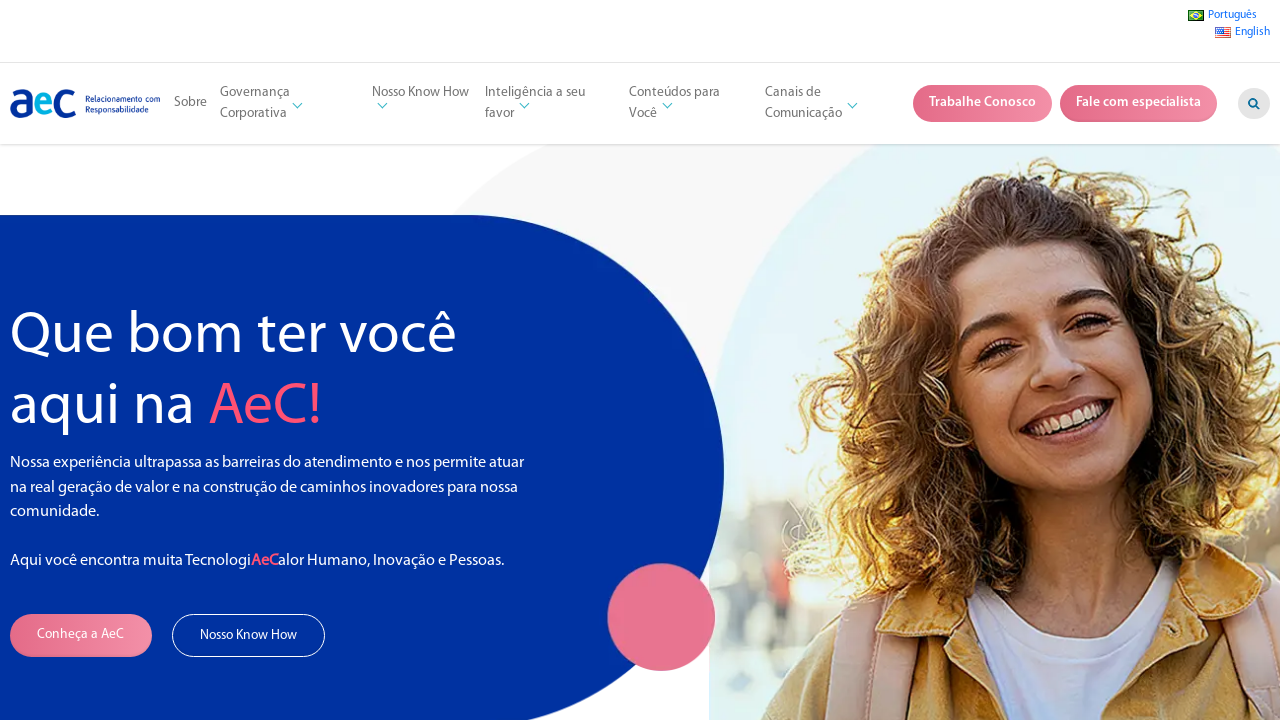

Clicked search button to open search bar at (1254, 104) on .buscar
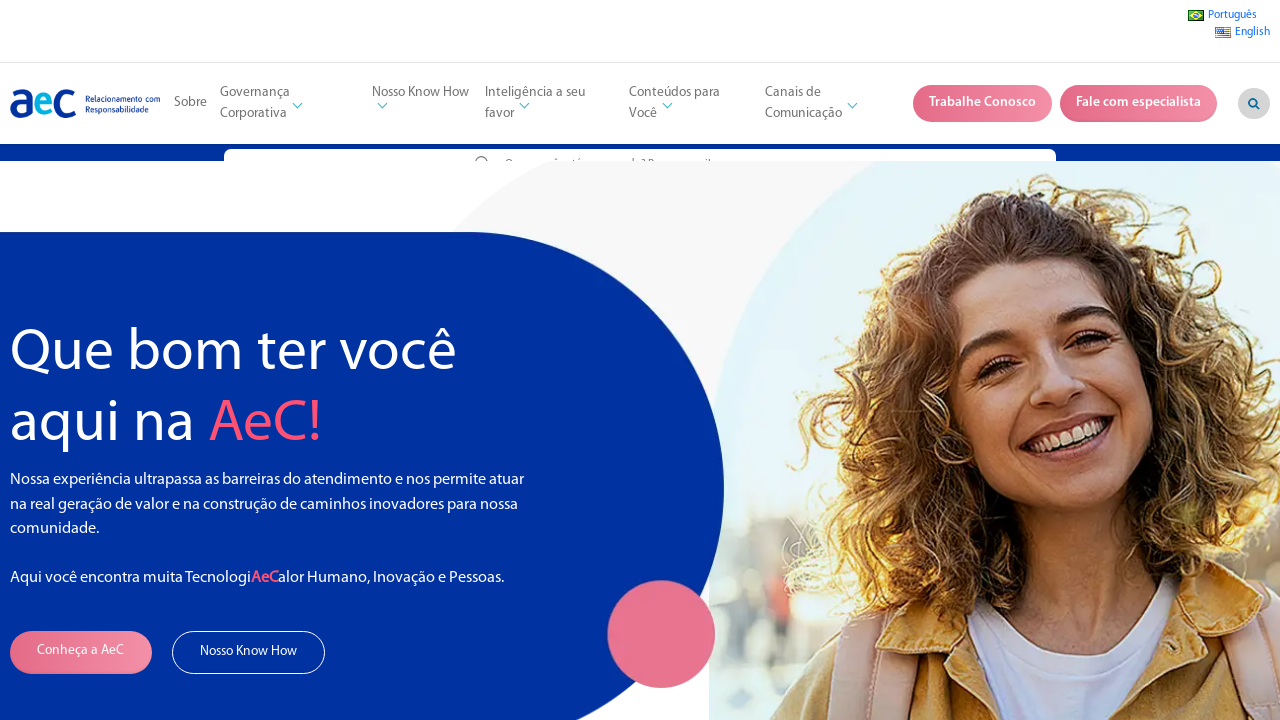

Entered search query 'tecnologia' in search field on input[name='s']
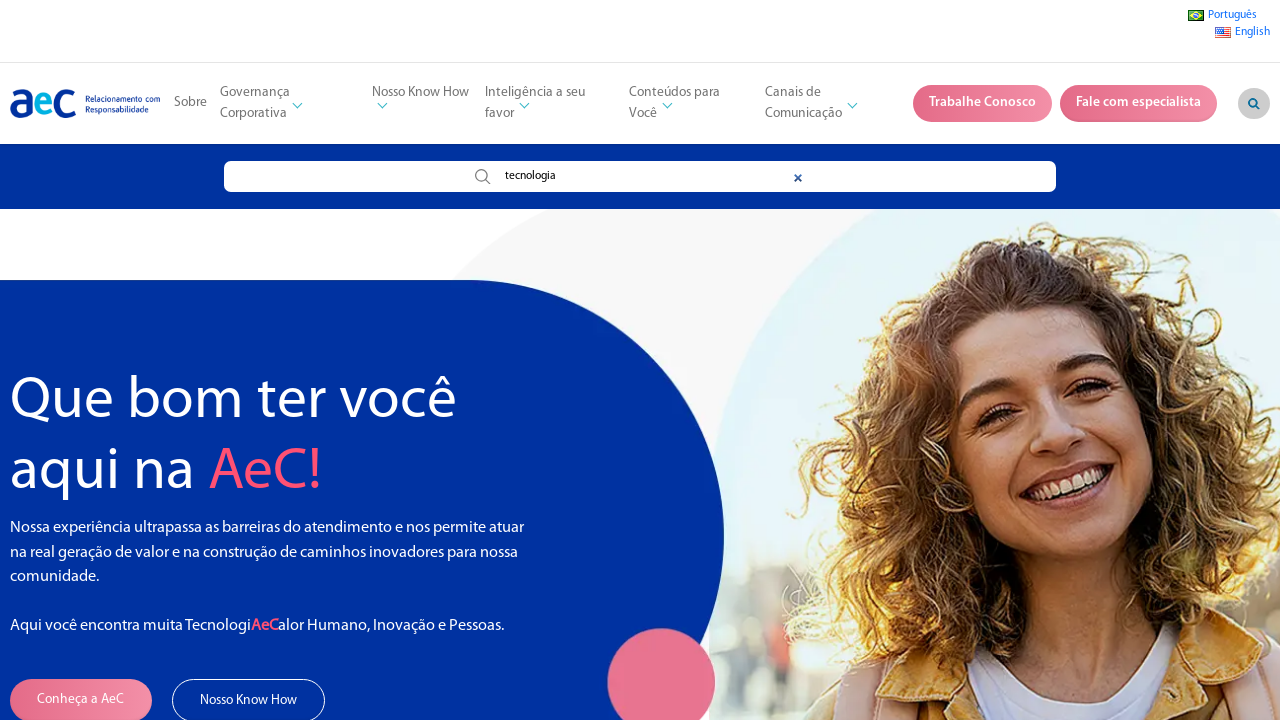

Clicked search submit button at (483, 177) on .me-3
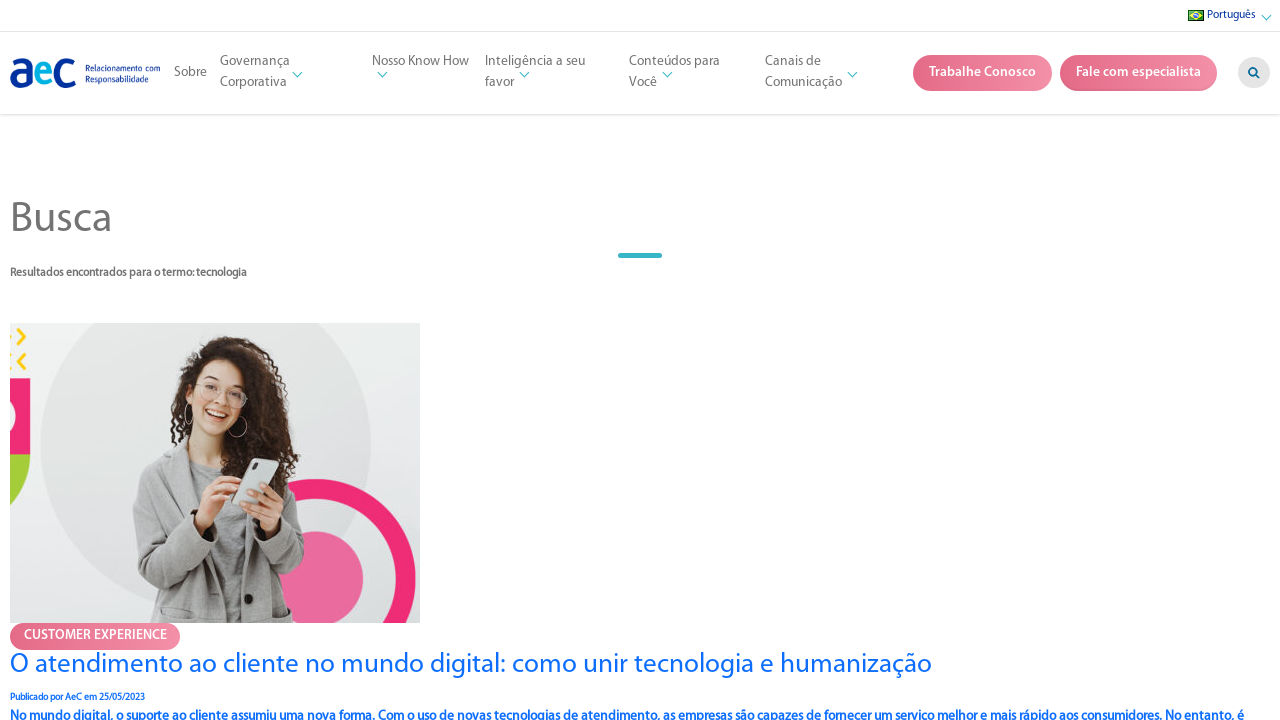

Search results loaded successfully
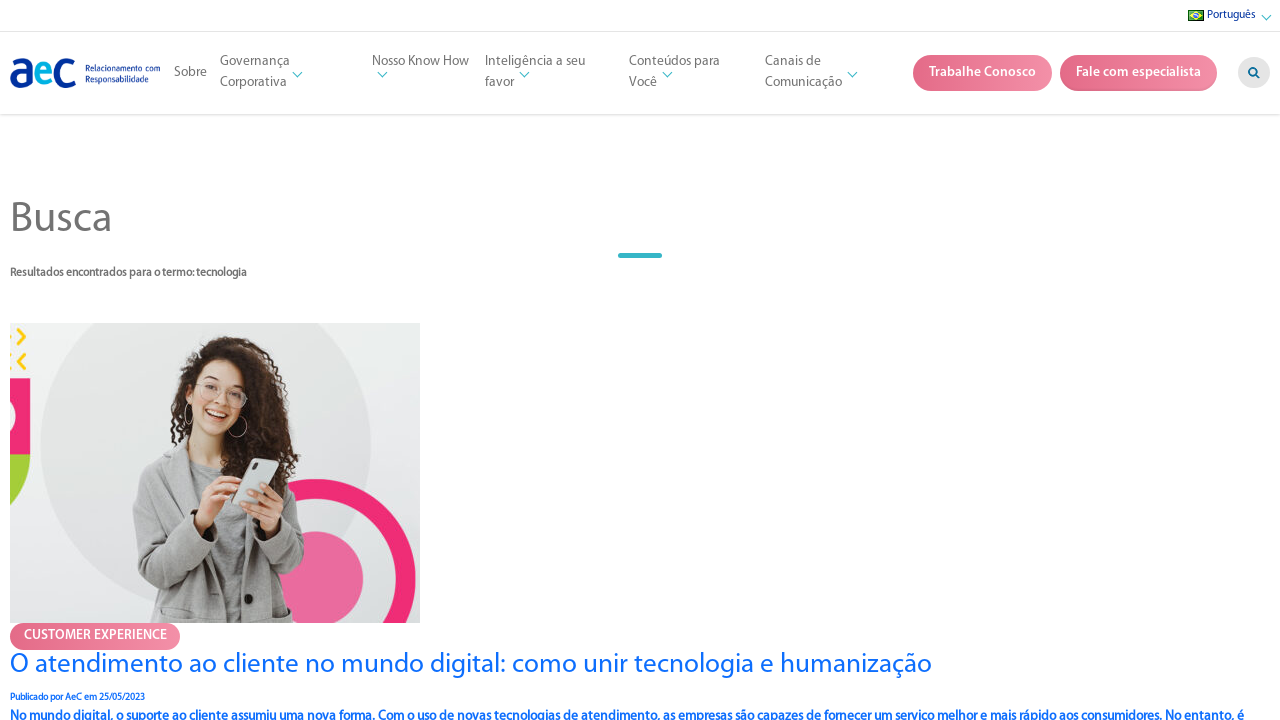

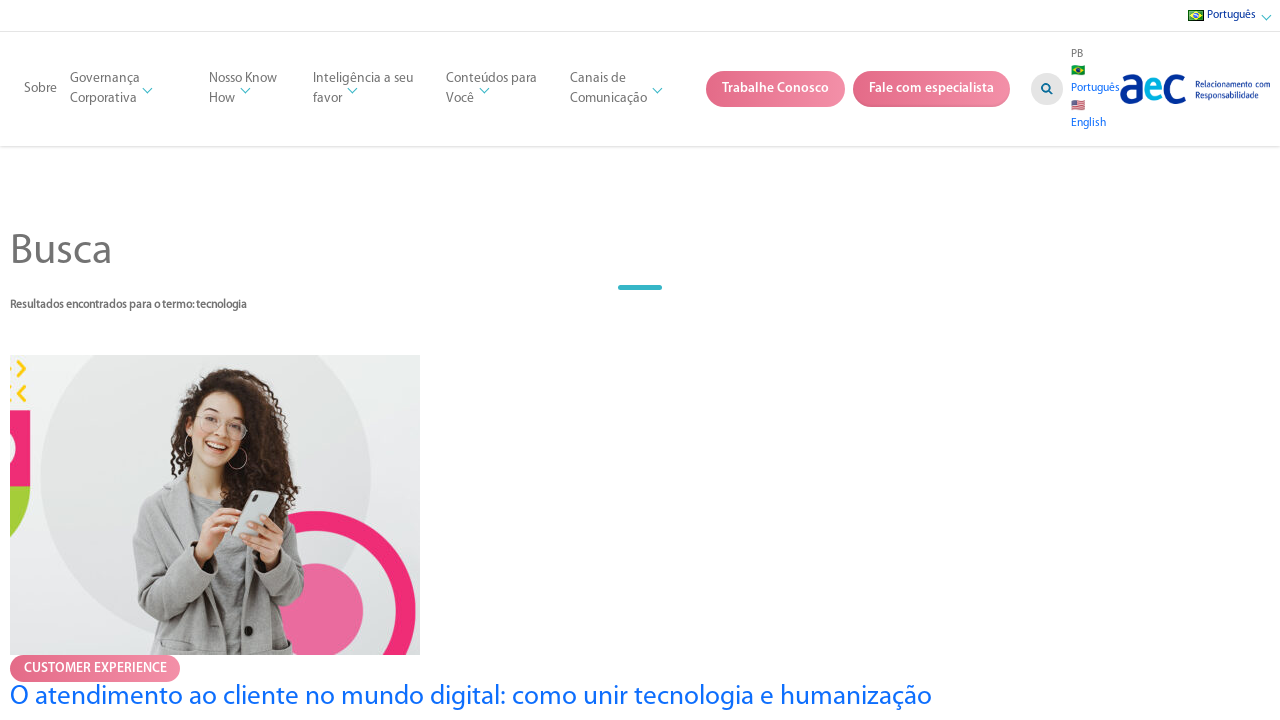